Tests registration form password field by entering a valid password and verifying it's correctly stored.

Starting URL: https://practice.qabrains.com/registration

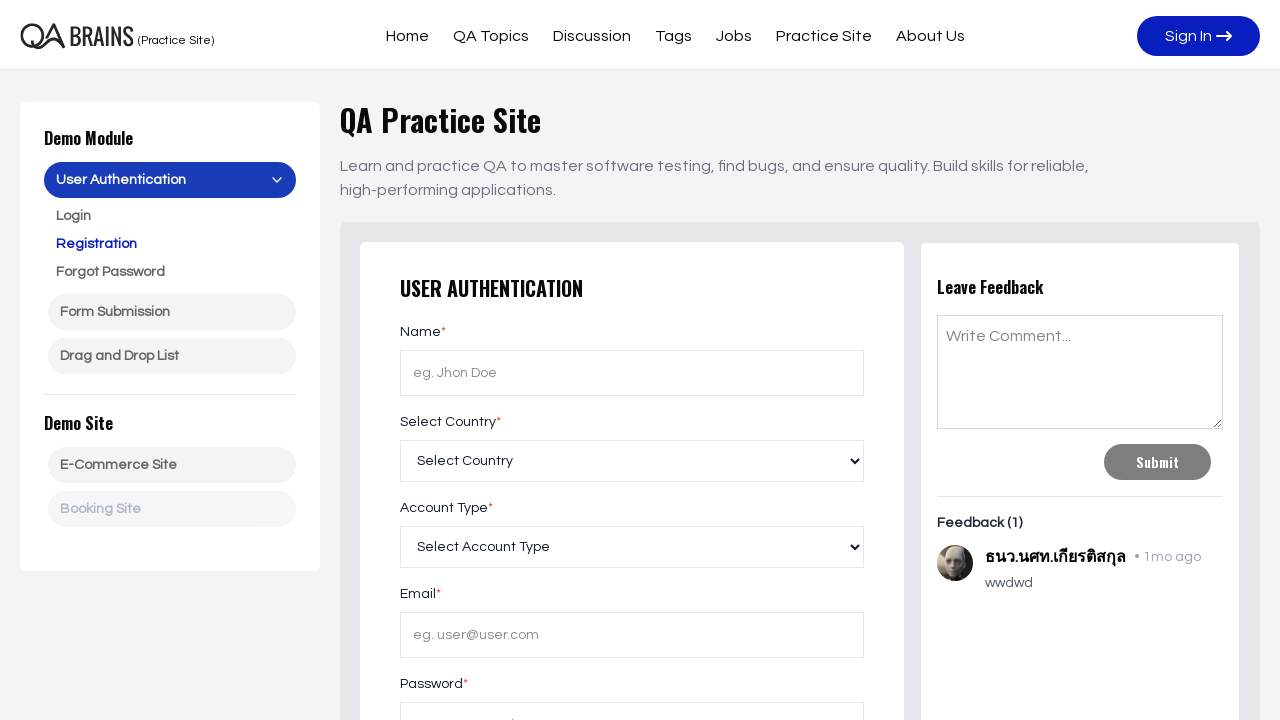

Waited for page to load (3 seconds)
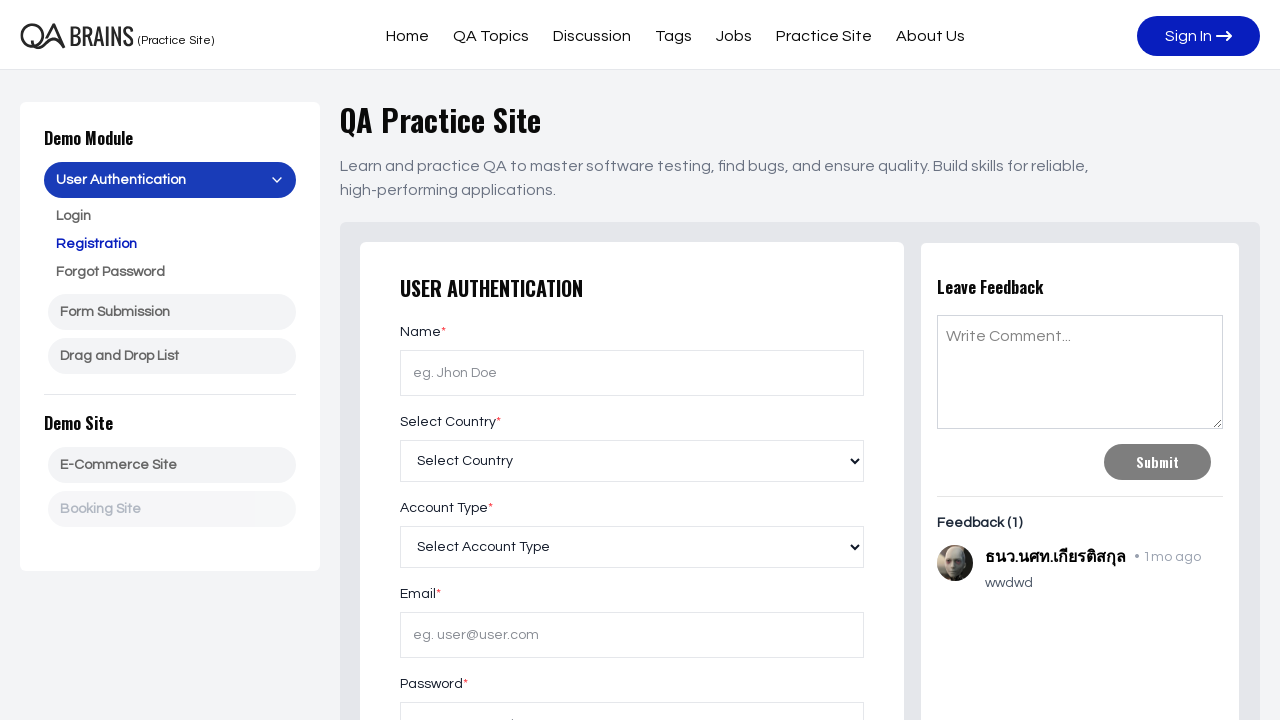

Located password field element
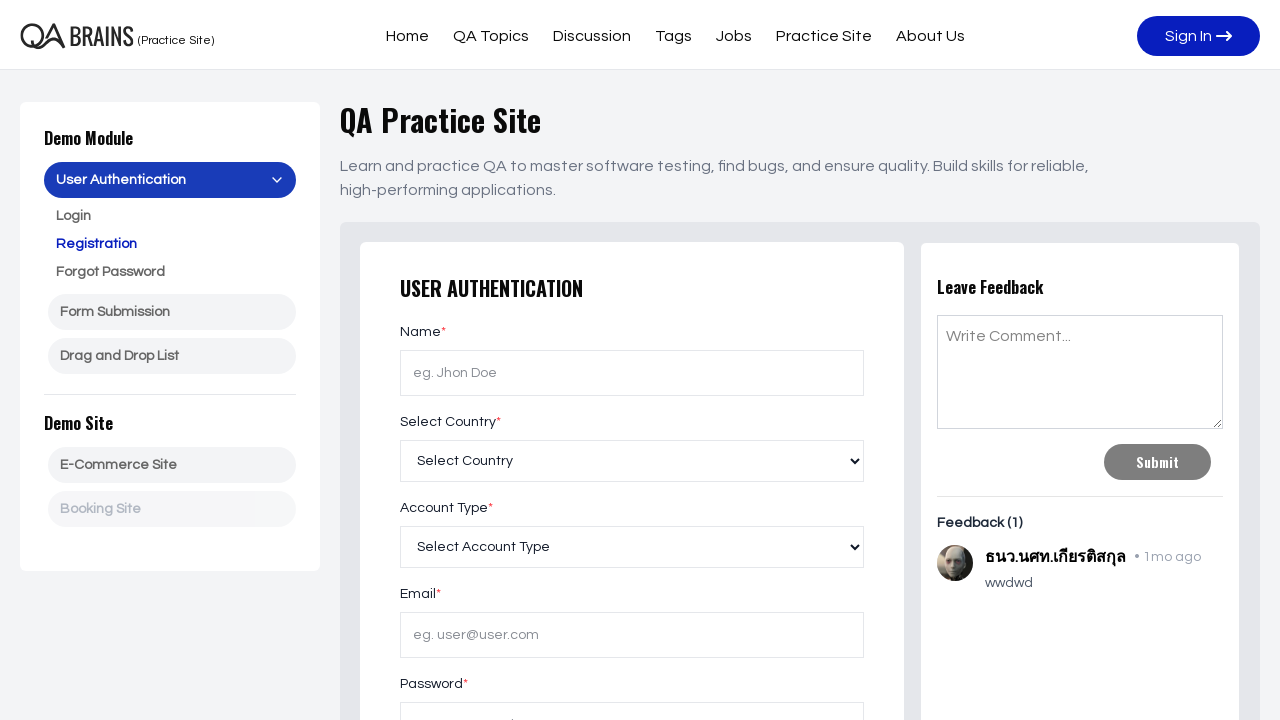

Scrolled password field into view if needed
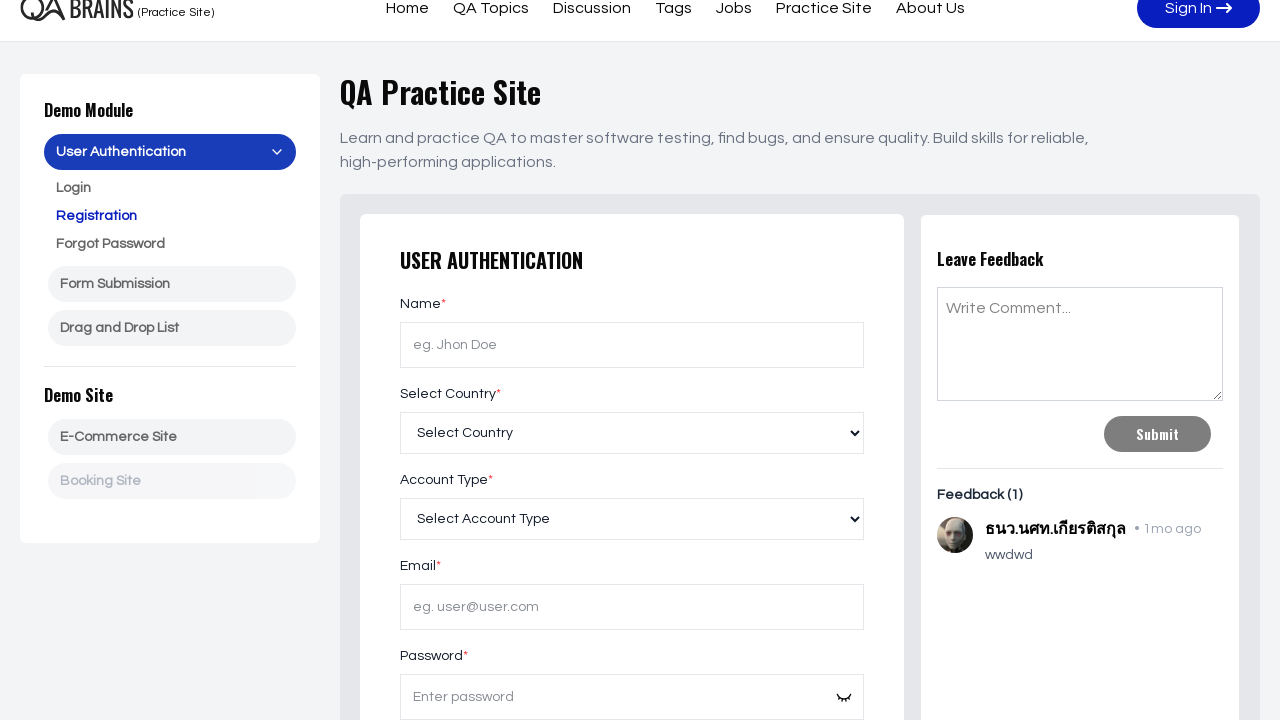

Filled password field with valid password 'Admin123@' on //input[@id='password']
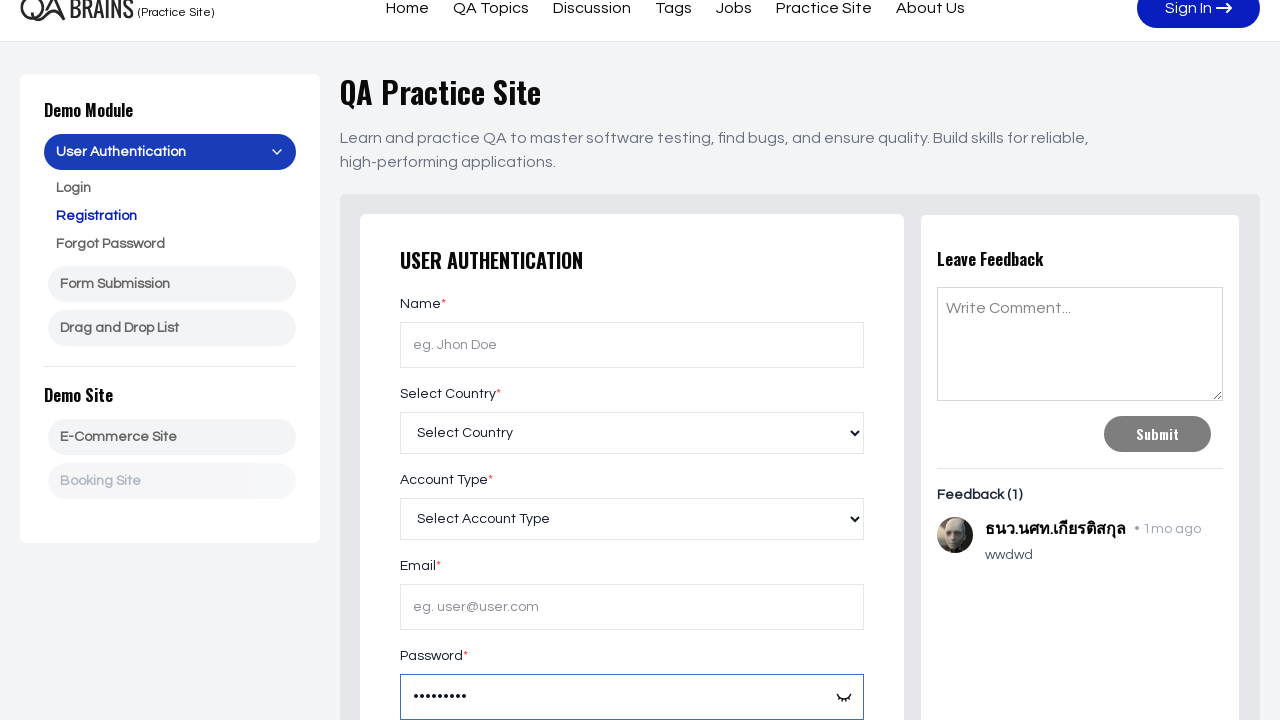

Verified password field contains correct value 'Admin123@'
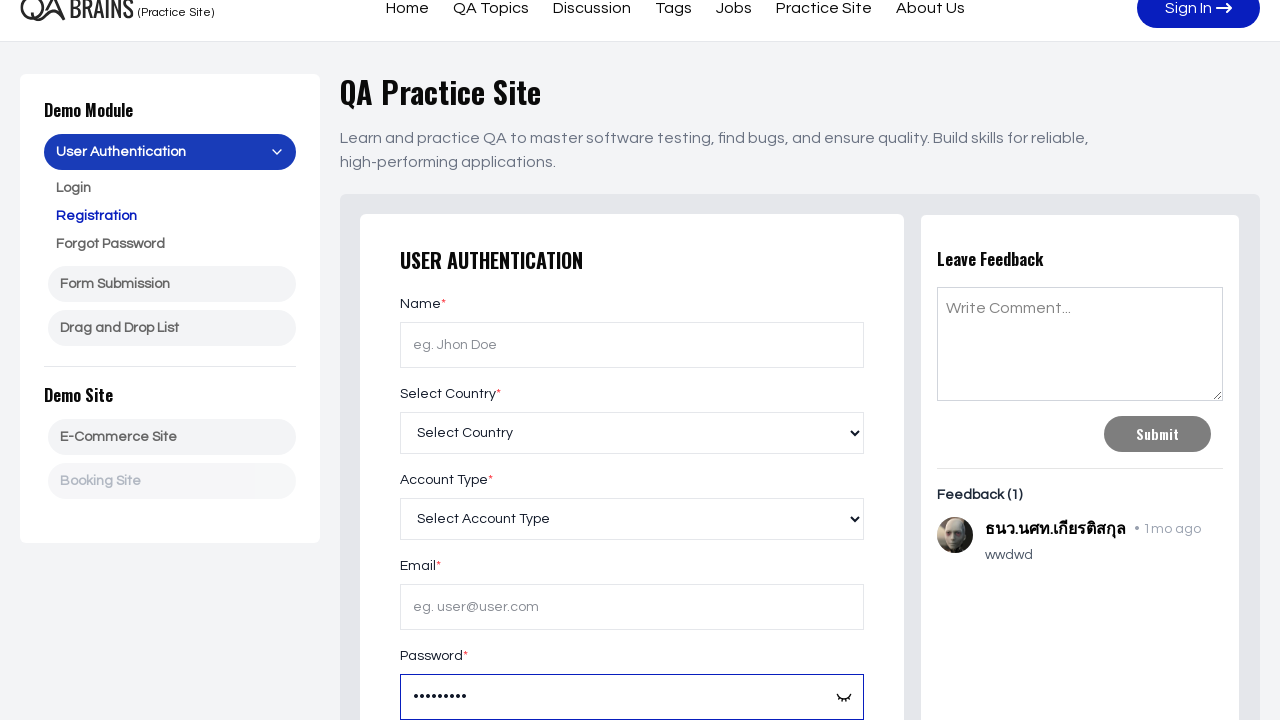

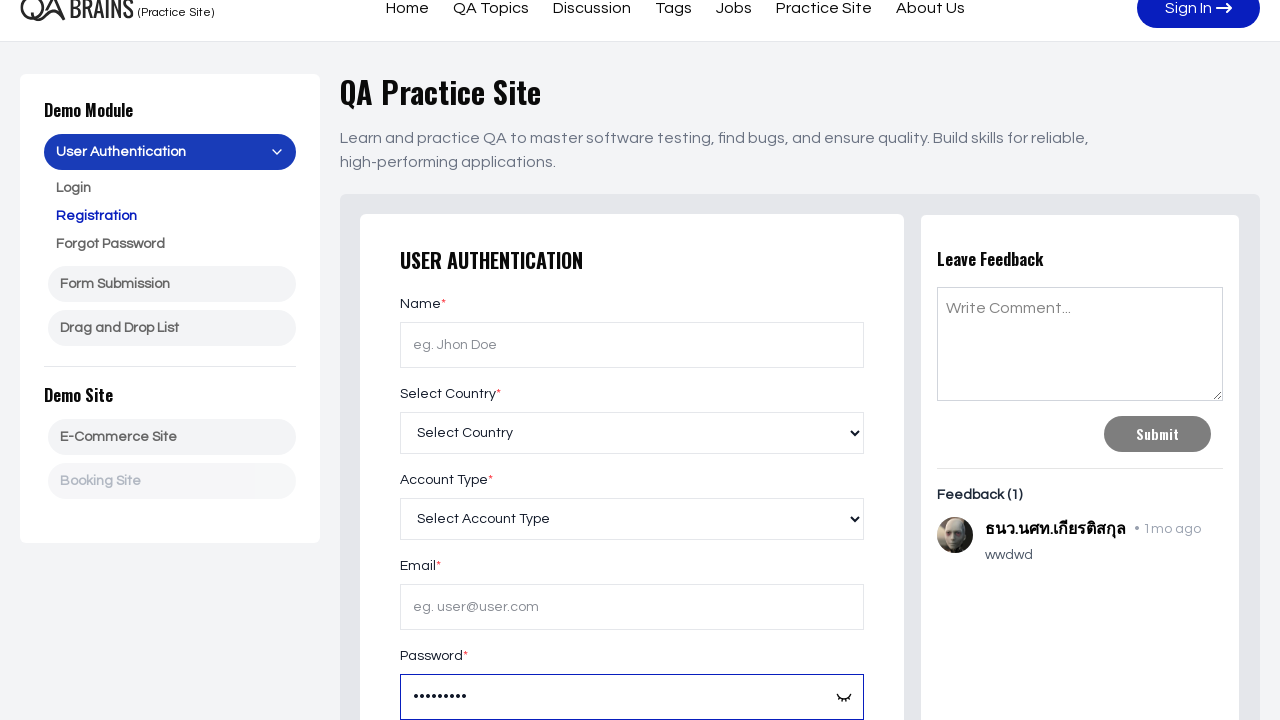